Tests mouse hover functionality with keyboard navigation

Starting URL: https://rahulshettyacademy.com/AutomationPractice/

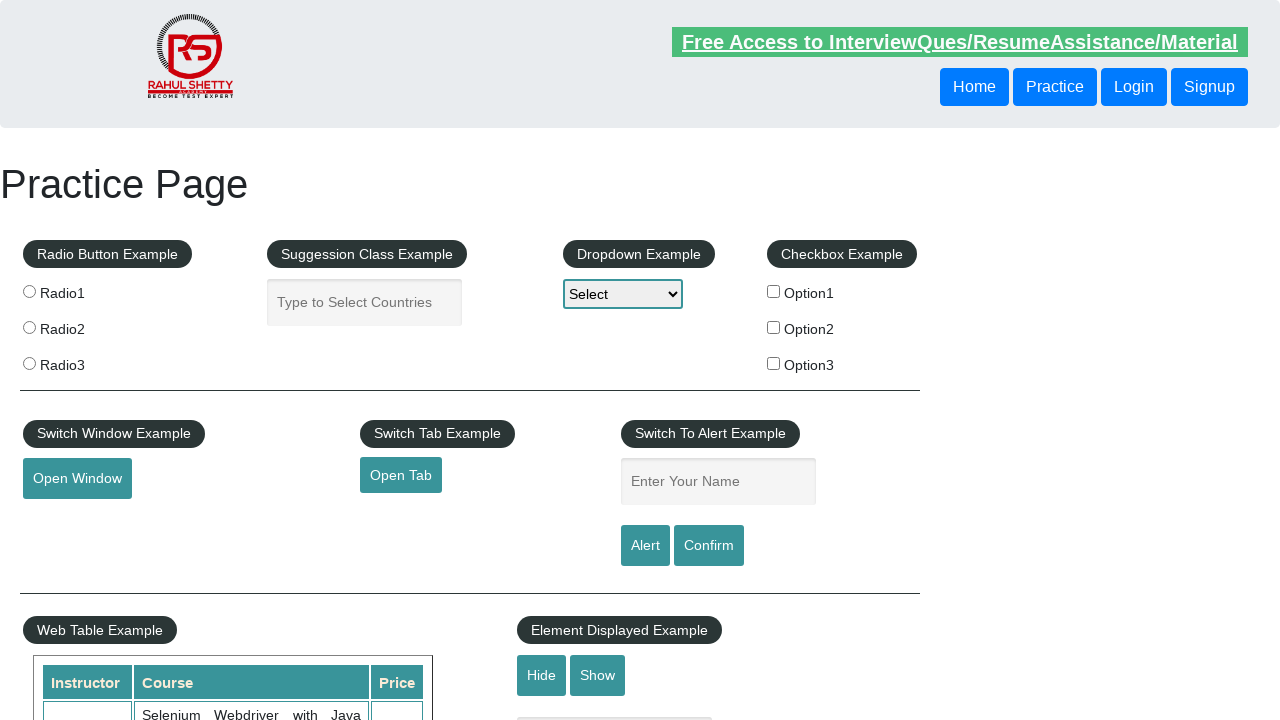

Scrolled down 800 pixels to reveal mouse hover element
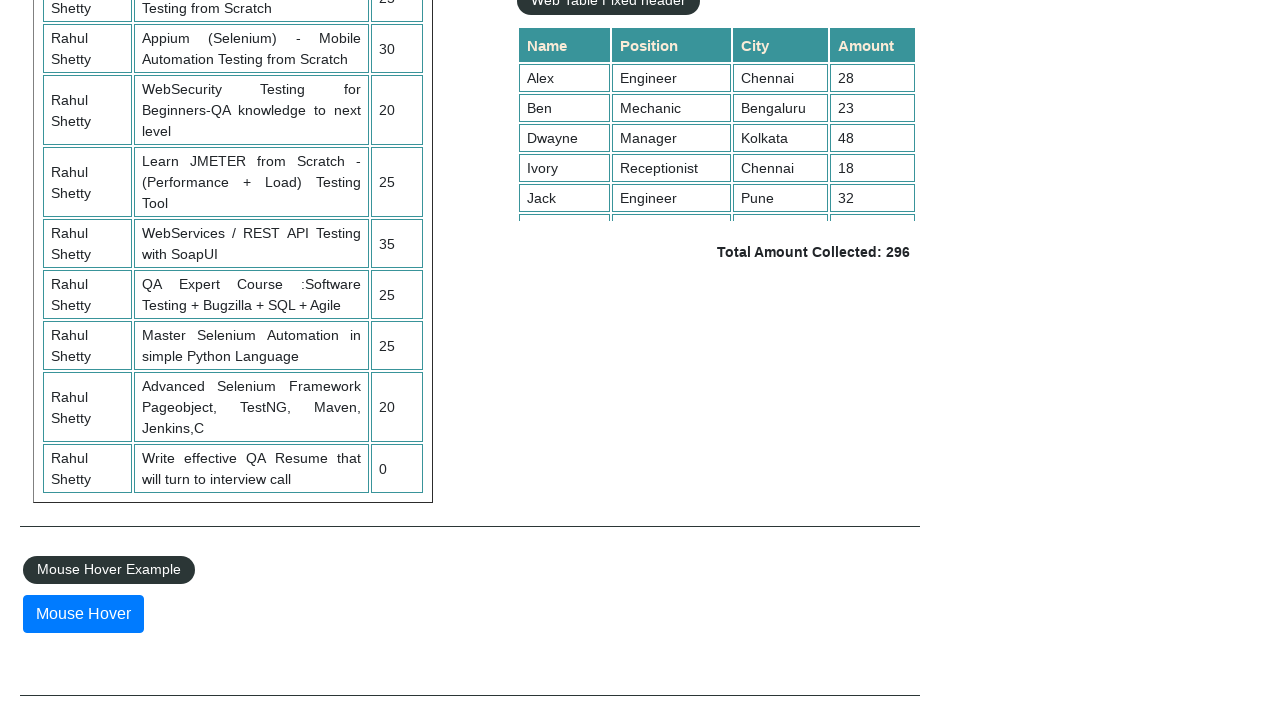

Hovered over the mouse hover element at (83, 614) on #mousehover
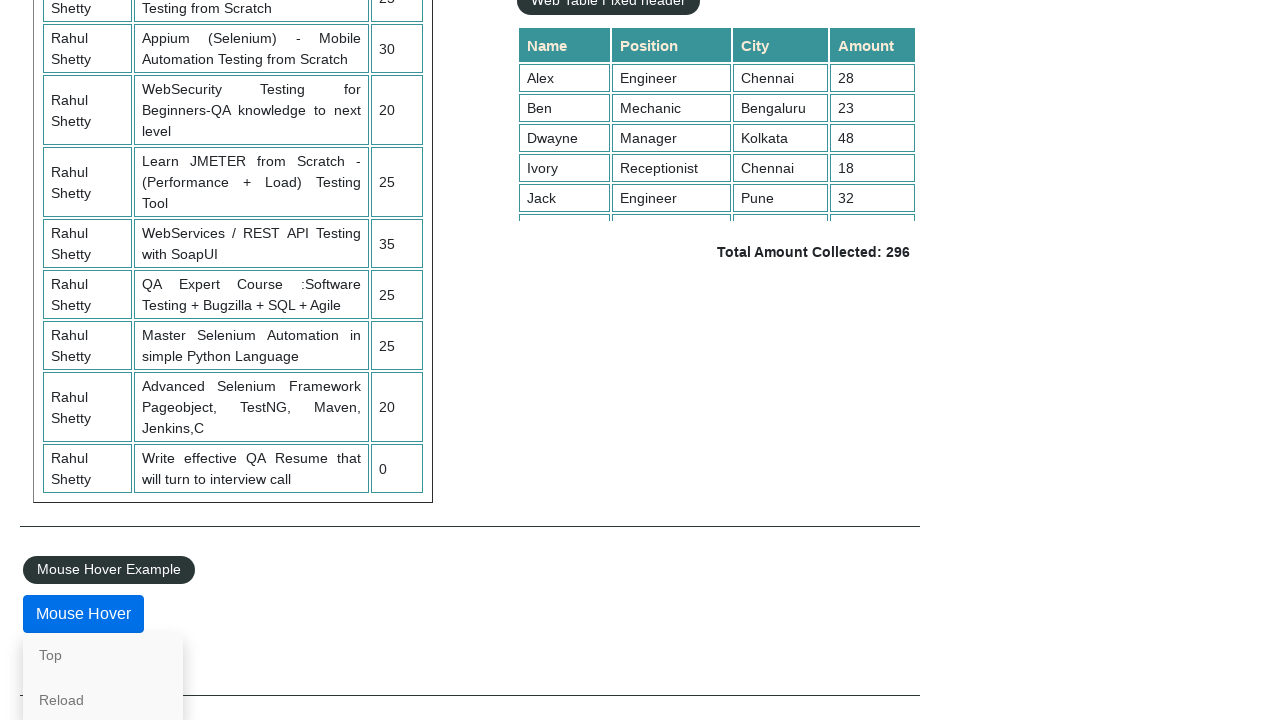

Pressed ArrowDown key to navigate menu option
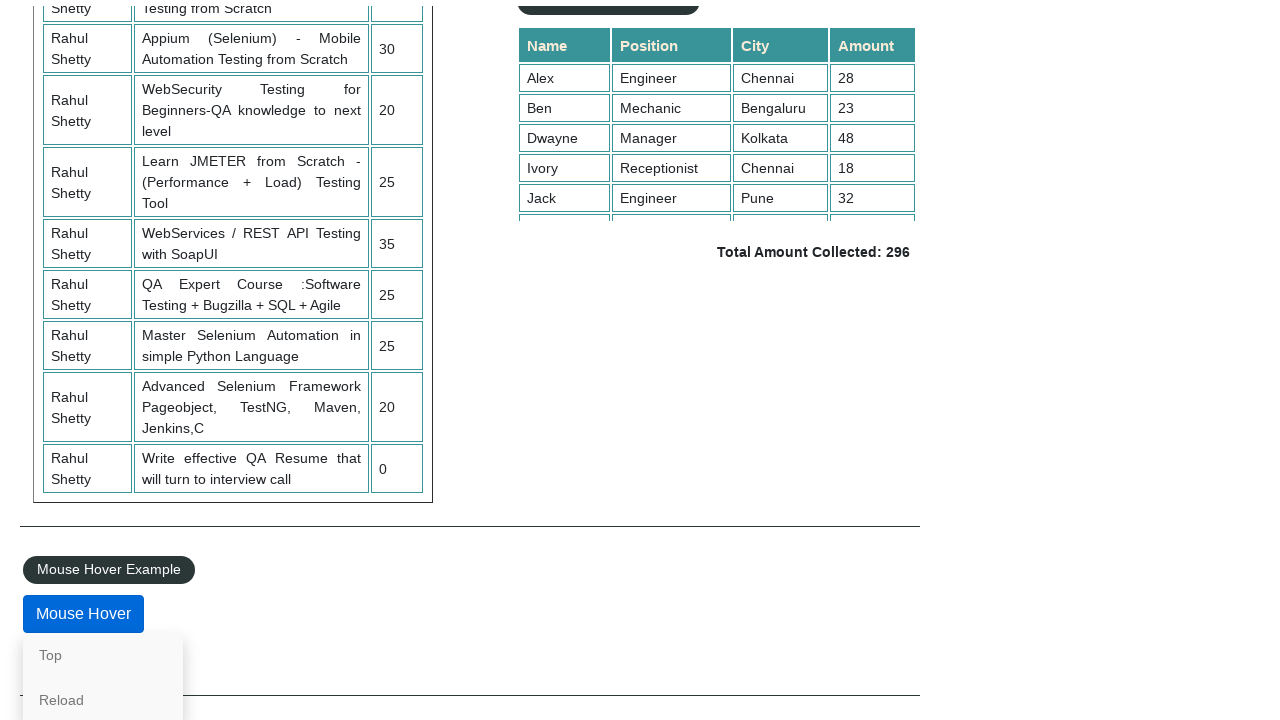

Pressed Enter key to select menu option
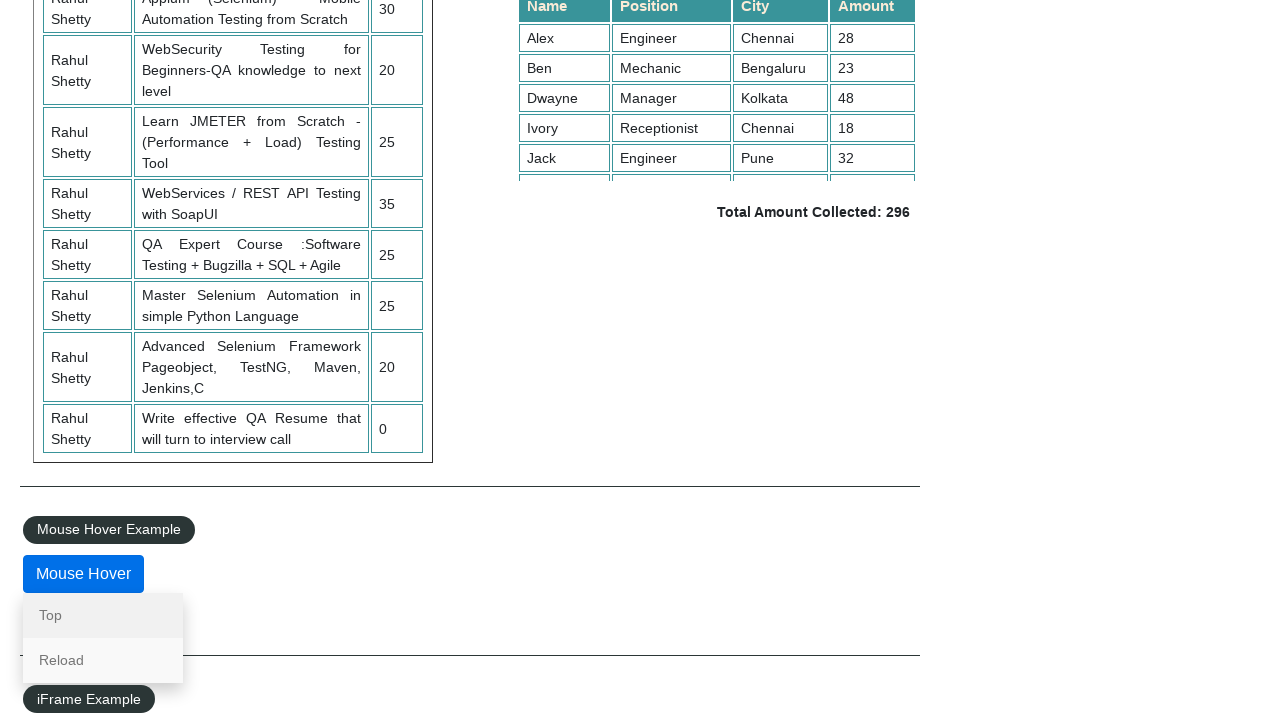

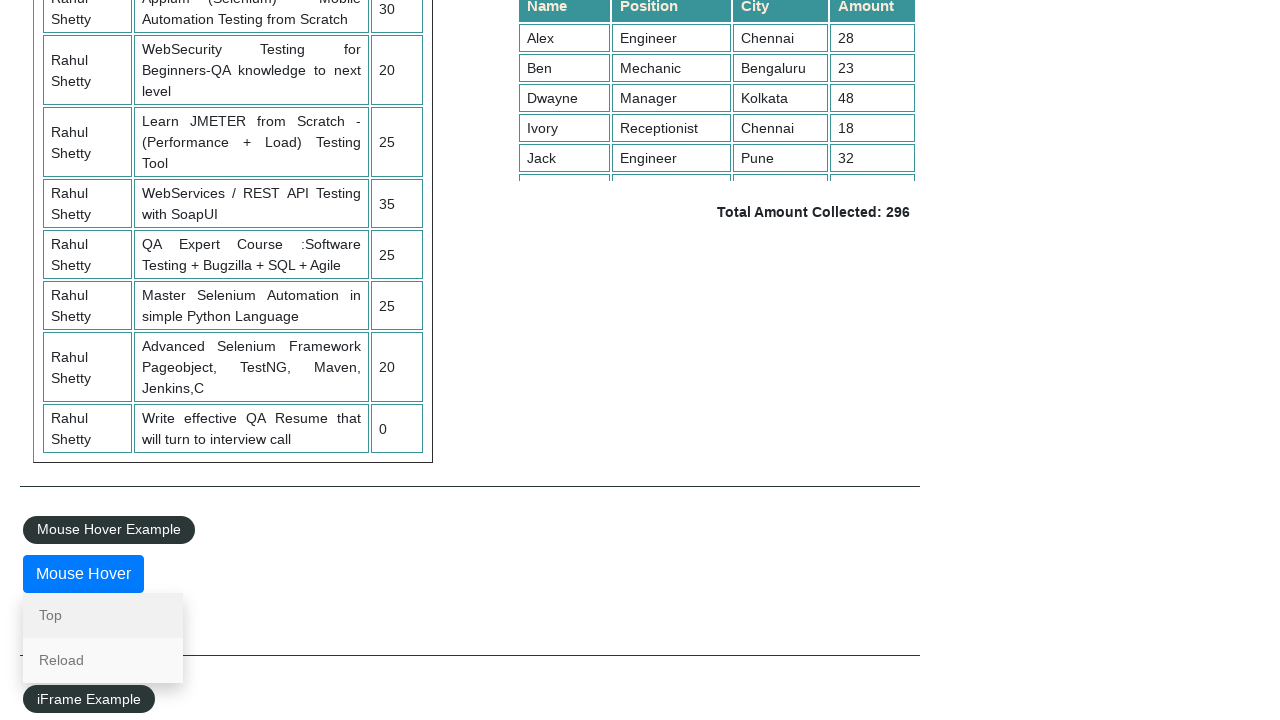